Opens the Demoblaze store homepage, clicks on the Monitors category link, and verifies that exactly 2 monitor products are displayed.

Starting URL: https://demoblaze.com/index.html

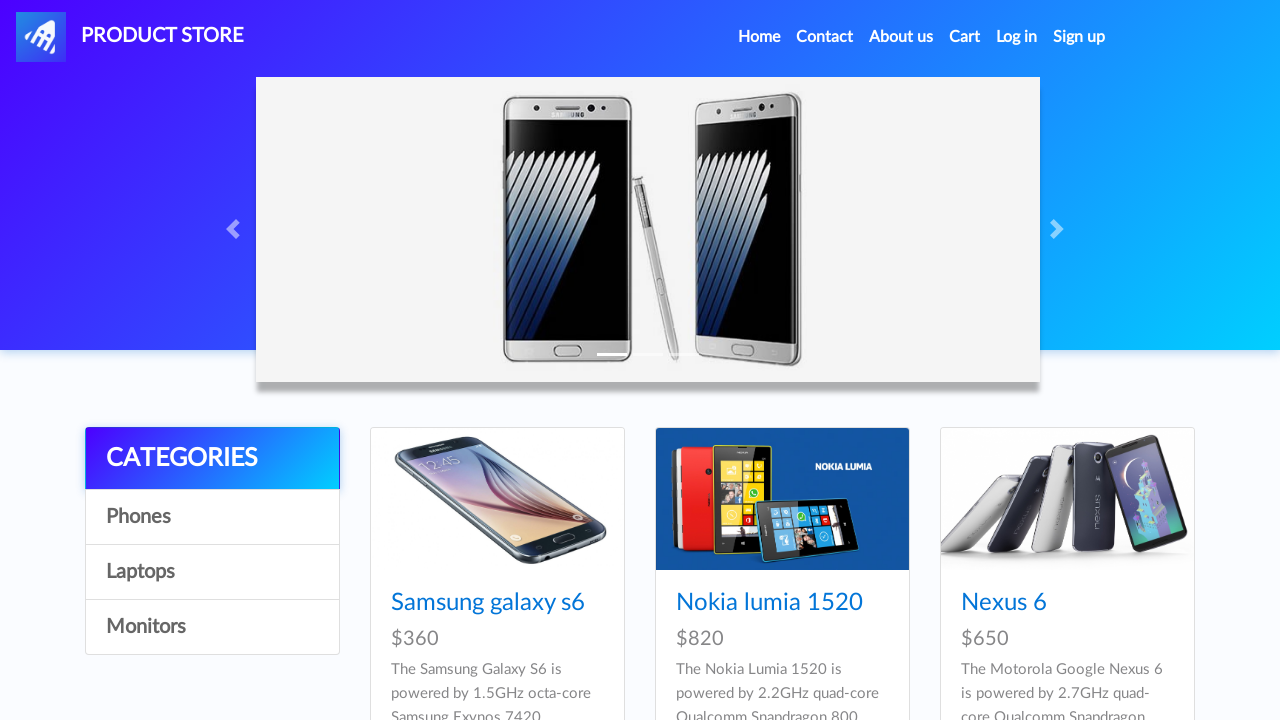

Navigated to Demoblaze store homepage
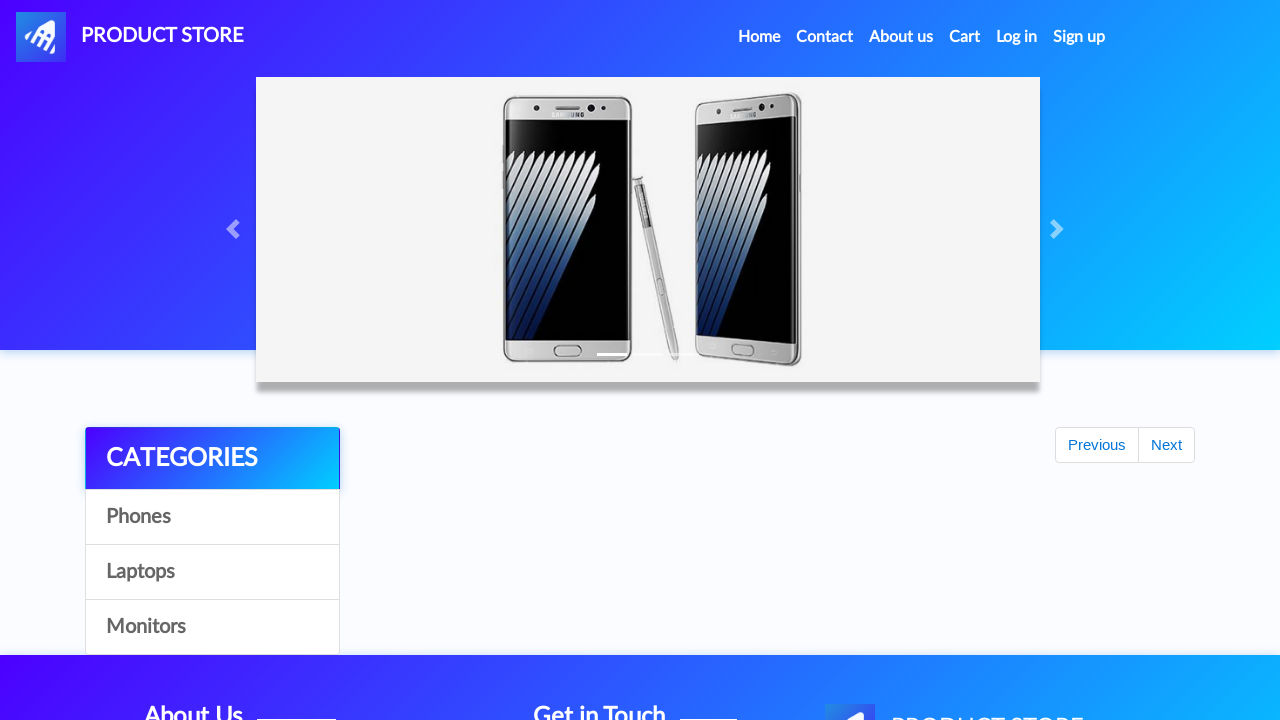

Clicked on Monitors category link at (212, 627) on [onclick="byCat('monitor')"]
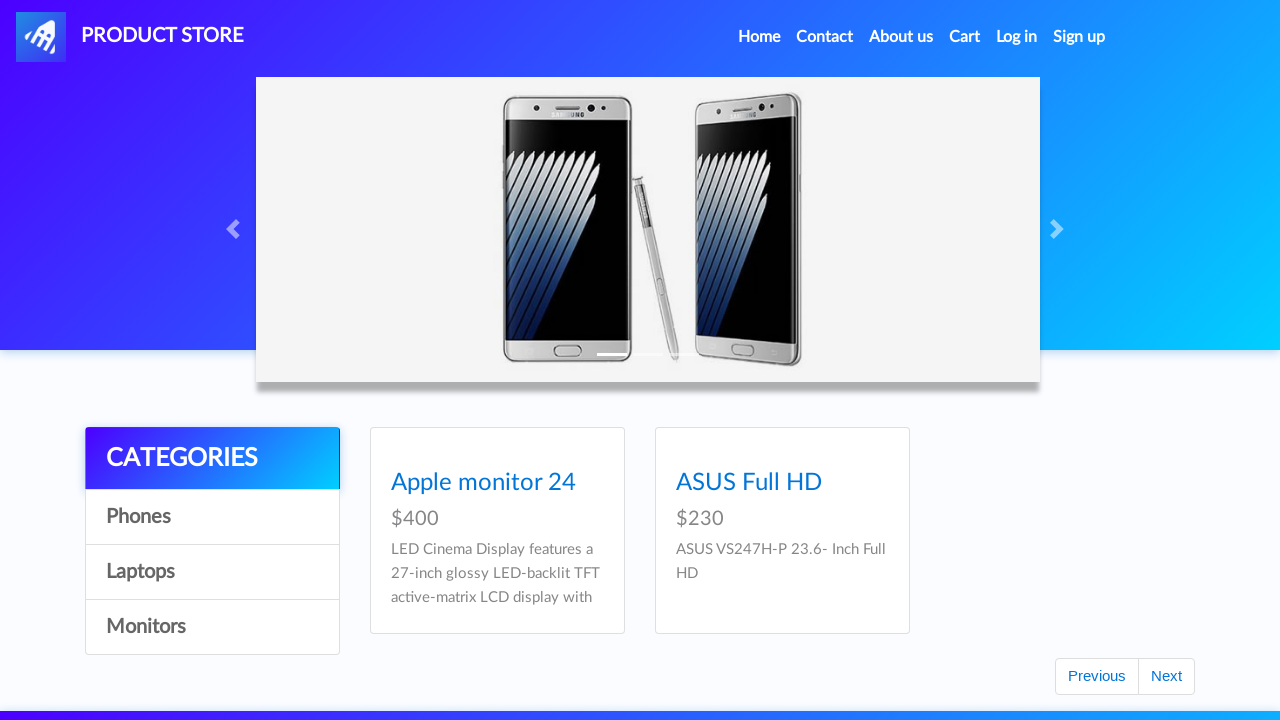

Waited for monitors to load
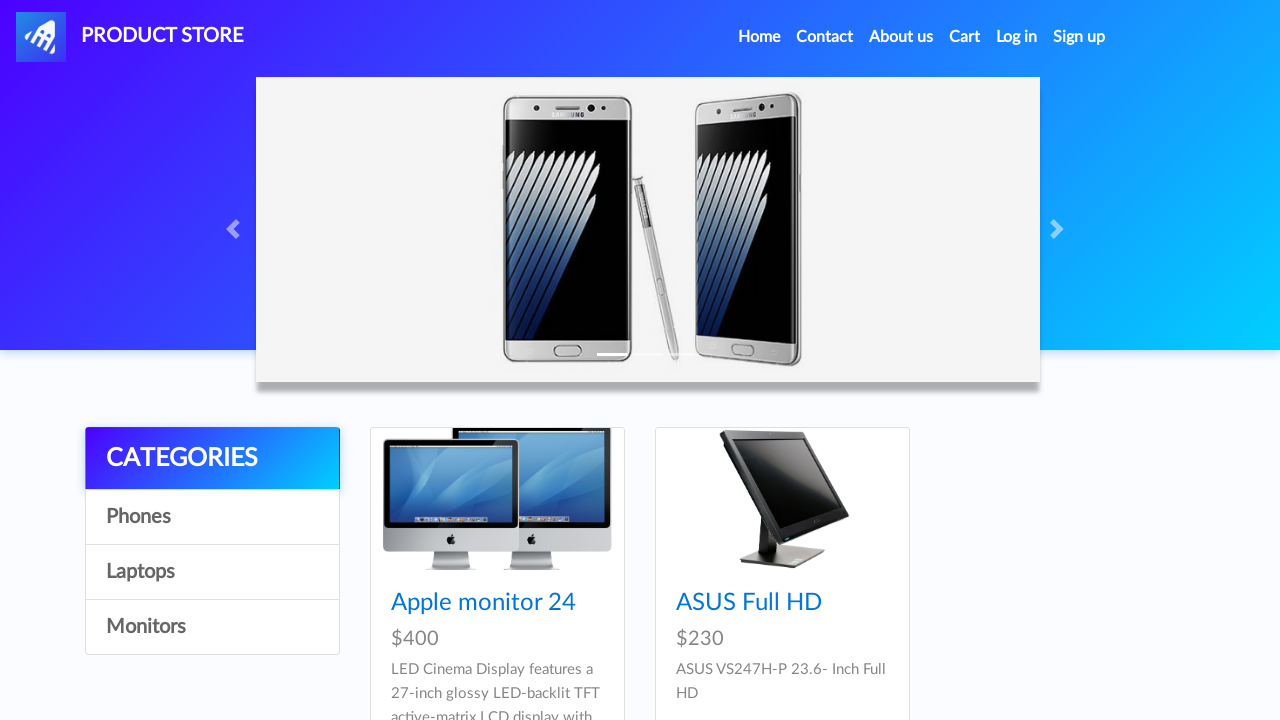

Located all monitor product cards
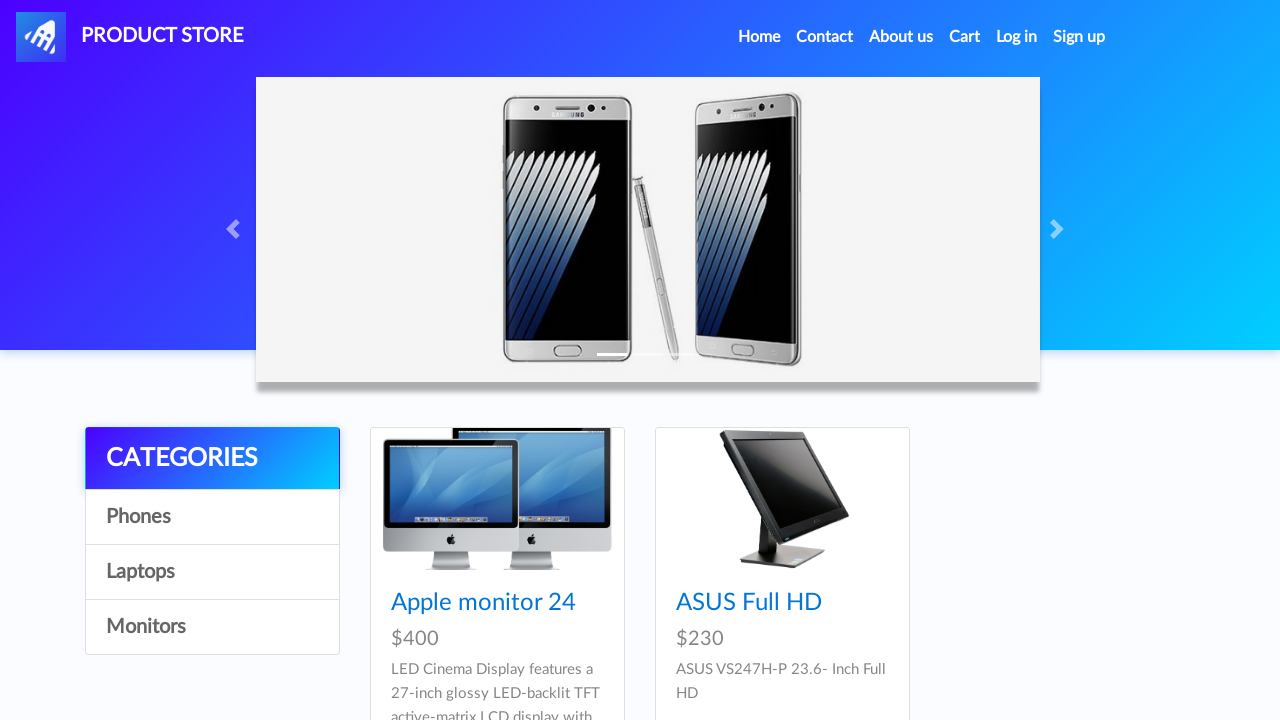

Verified that exactly 2 monitor products are displayed
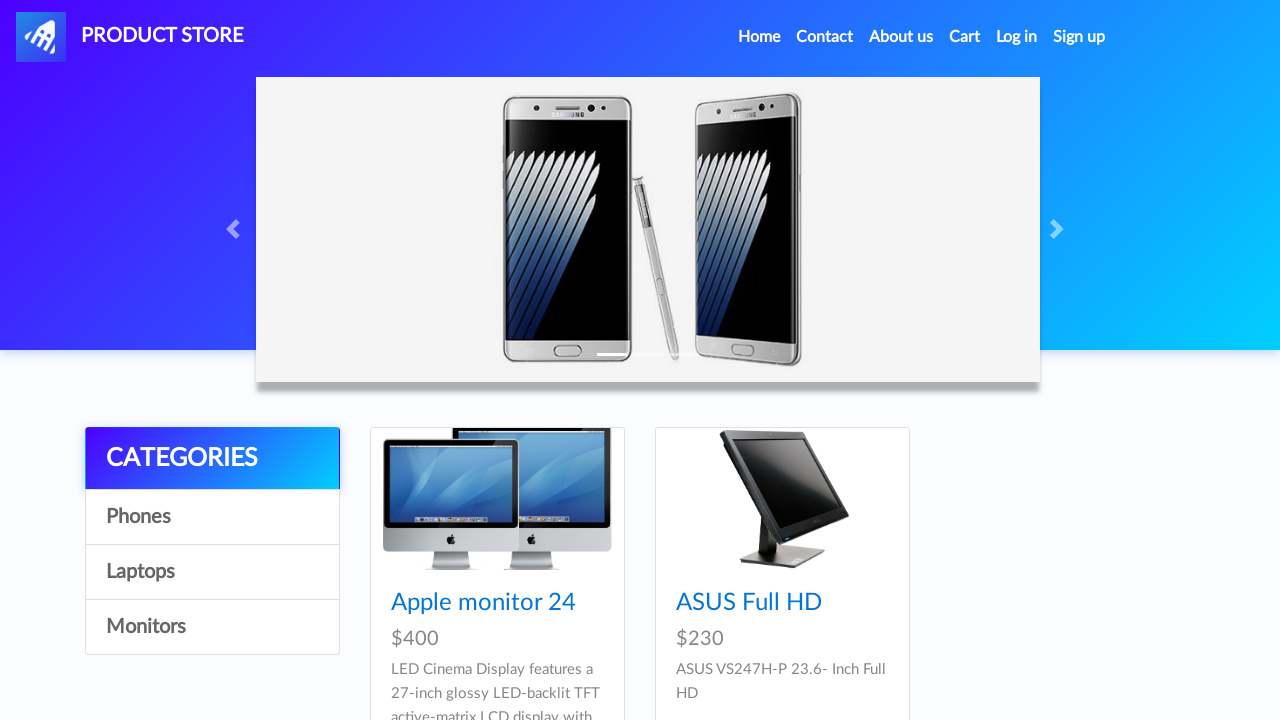

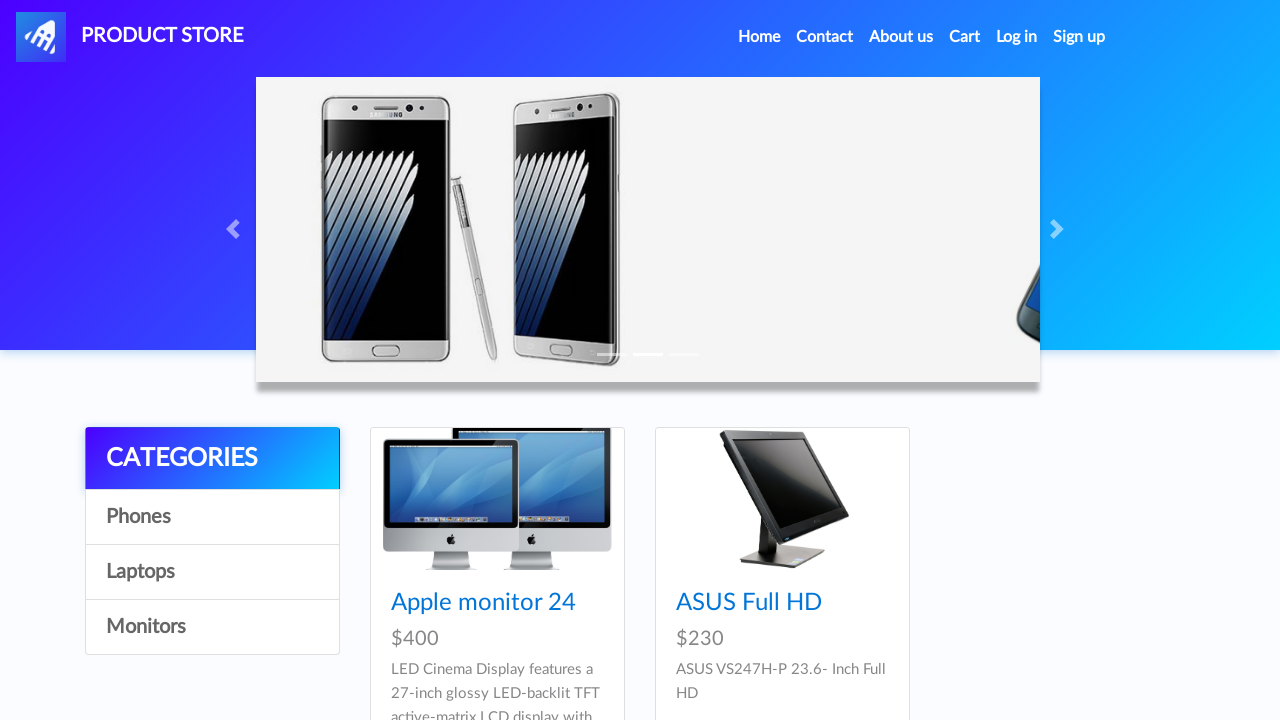